Tests adding specific vegetables (Cucumber, Brocolli, Beetroot) to a shopping cart on a practice e-commerce site by iterating through product listings and clicking the ADD TO CART button for matching items.

Starting URL: https://rahulshettyacademy.com/seleniumPractise/#/

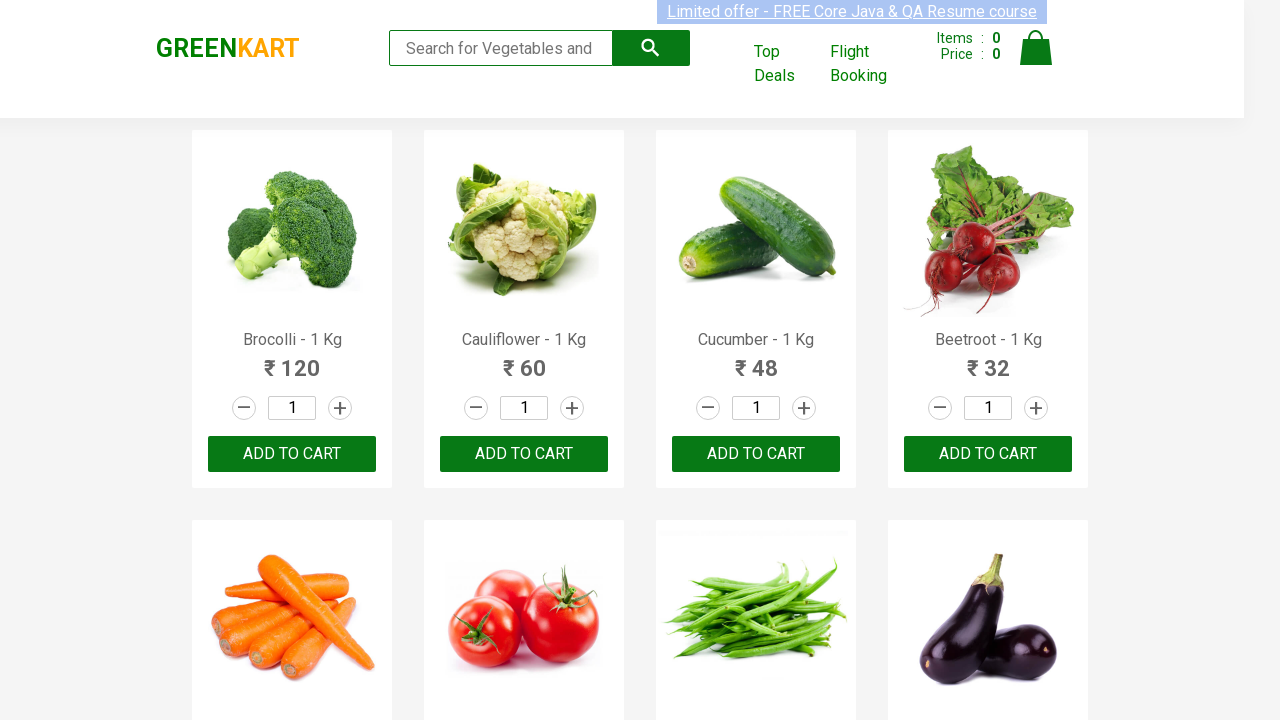

Waited for product listings to load
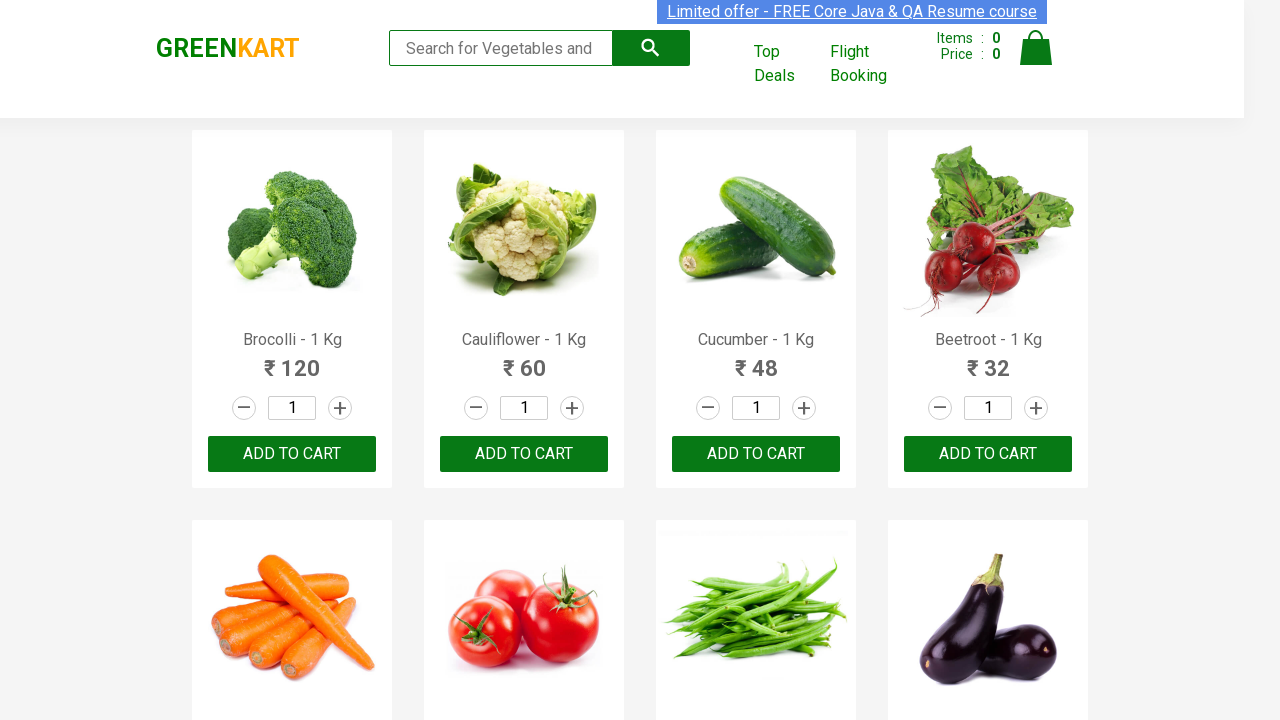

Retrieved all product name elements from the page
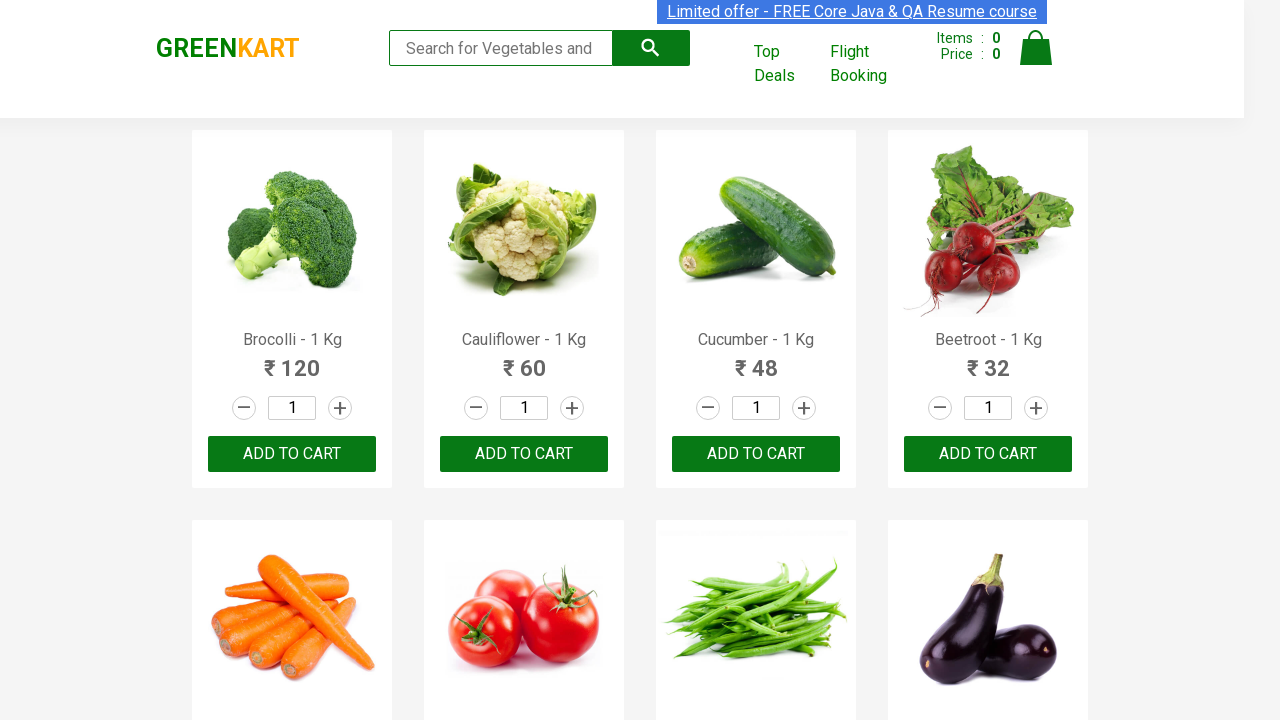

Added 'Brocolli' to cart (item 1 of 3) at (292, 454) on xpath=//button[text()='ADD TO CART'] >> nth=0
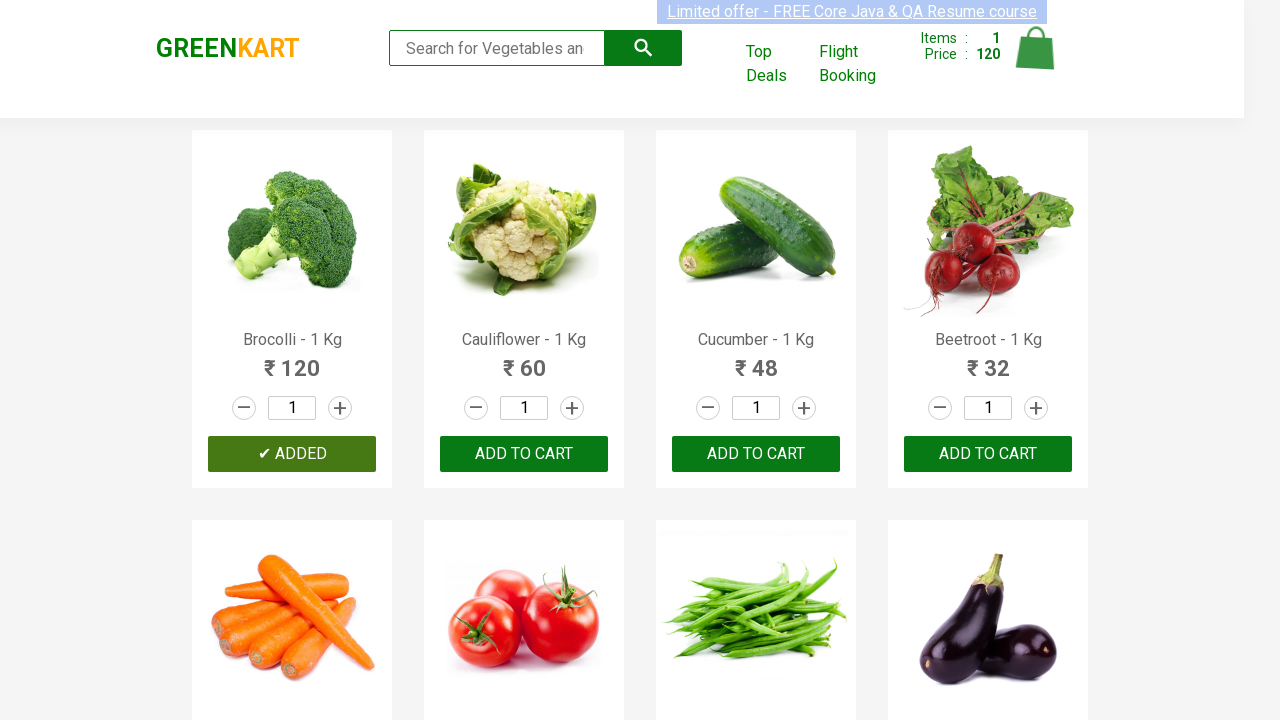

Added 'Cucumber' to cart (item 2 of 3) at (988, 454) on xpath=//button[text()='ADD TO CART'] >> nth=2
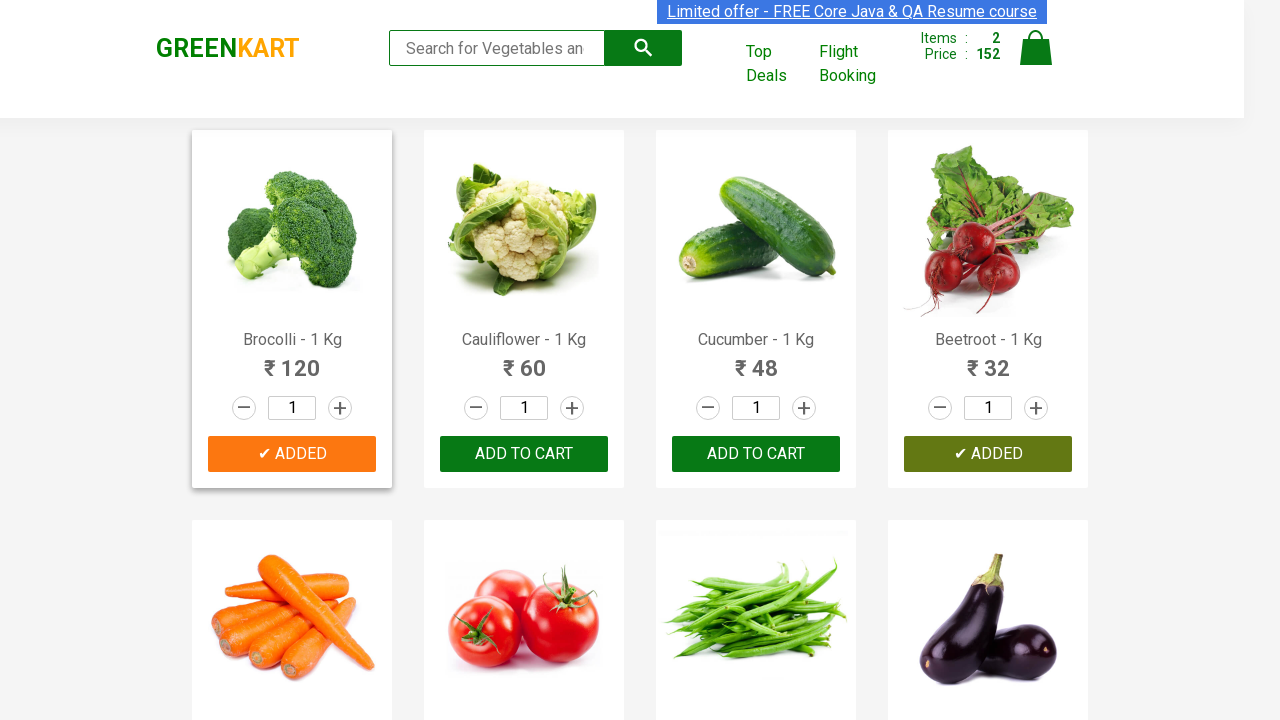

Added 'Beetroot' to cart (item 3 of 3) at (524, 360) on xpath=//button[text()='ADD TO CART'] >> nth=3
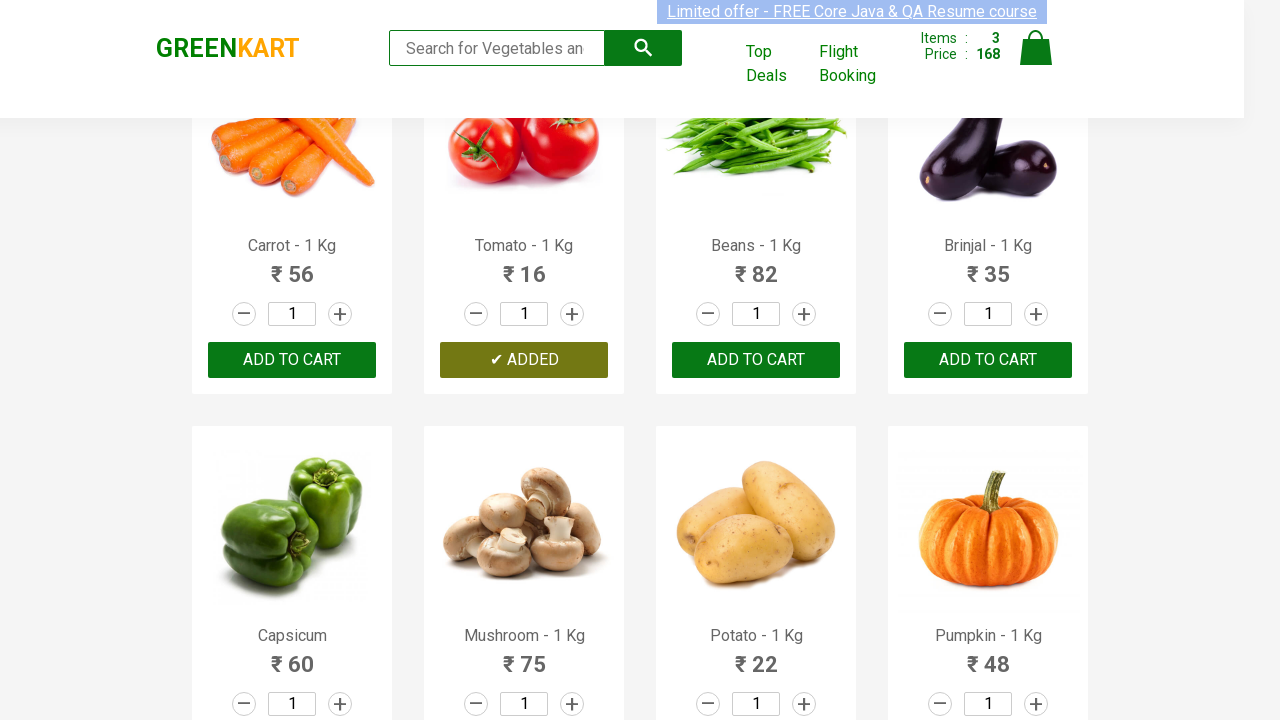

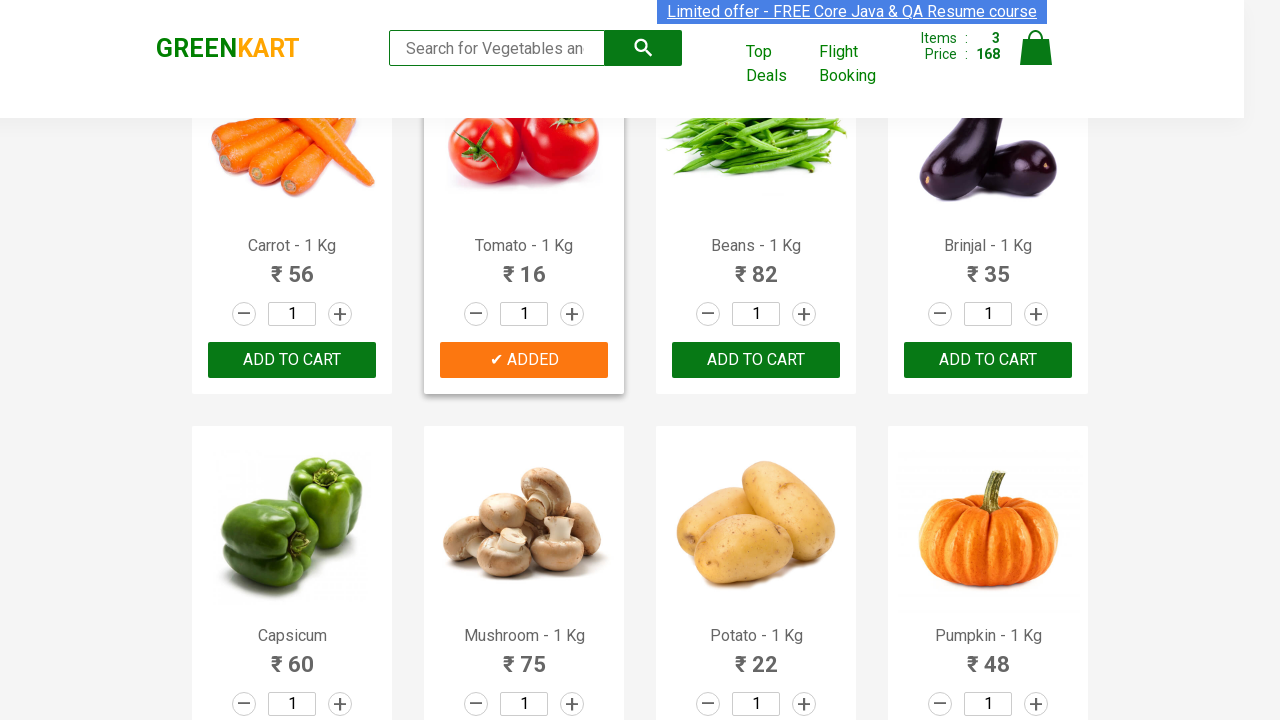